Tests multi-select listbox functionality by selecting multiple options using different selection methods (by index, value, and visible text) and then deselecting one option

Starting URL: https://www.letskodeit.com/practice

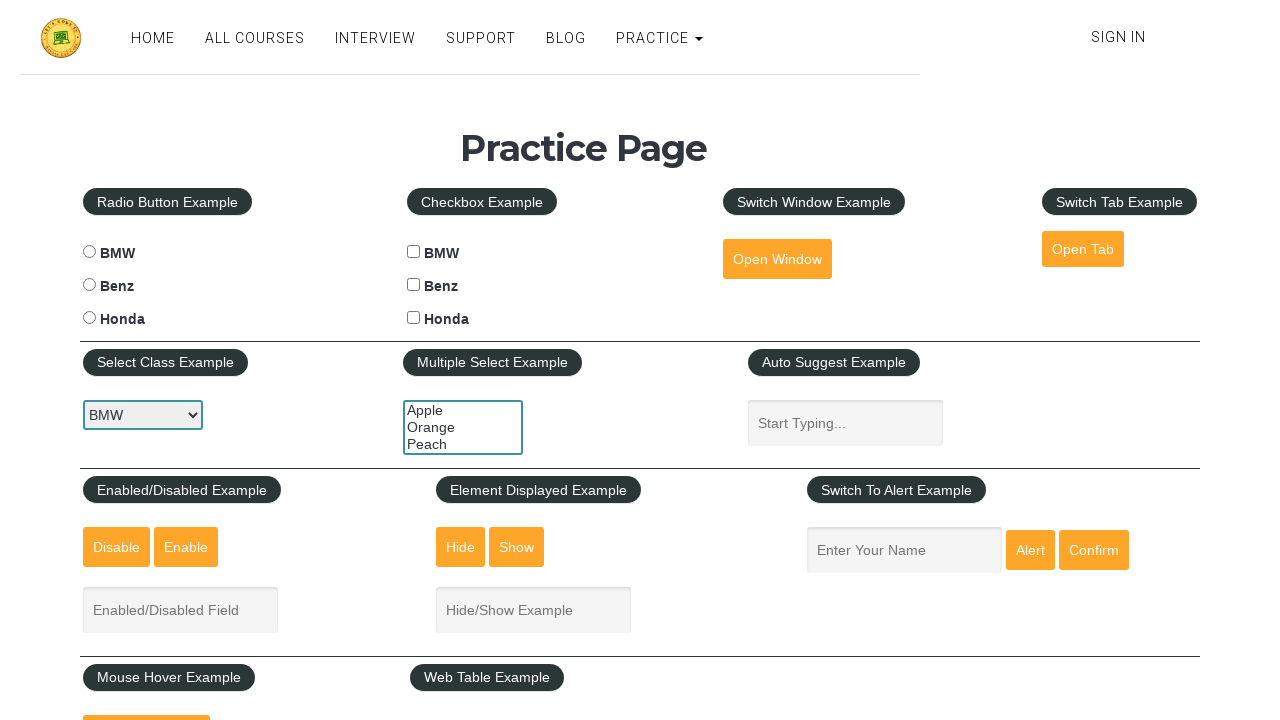

Selected option by index 1 (second option) in multi-select listbox on #multiple-select-example
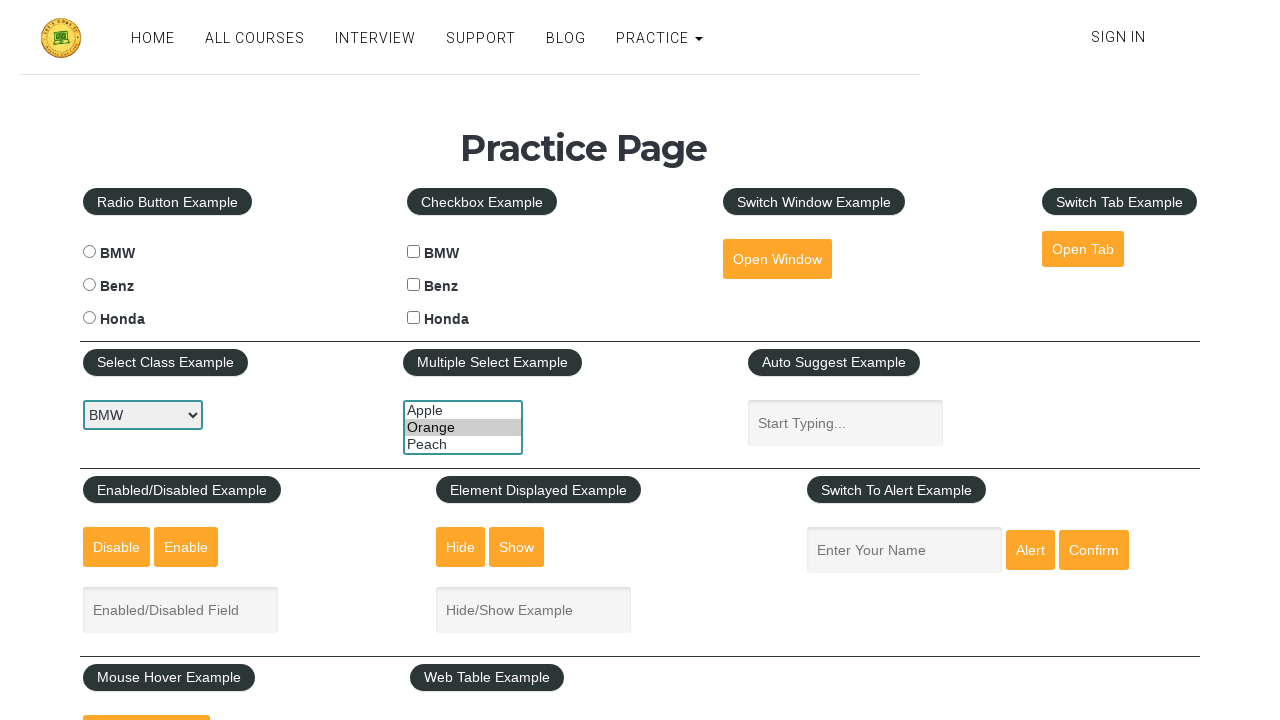

Selected option 'Orange' by value in multi-select listbox on #multiple-select-example
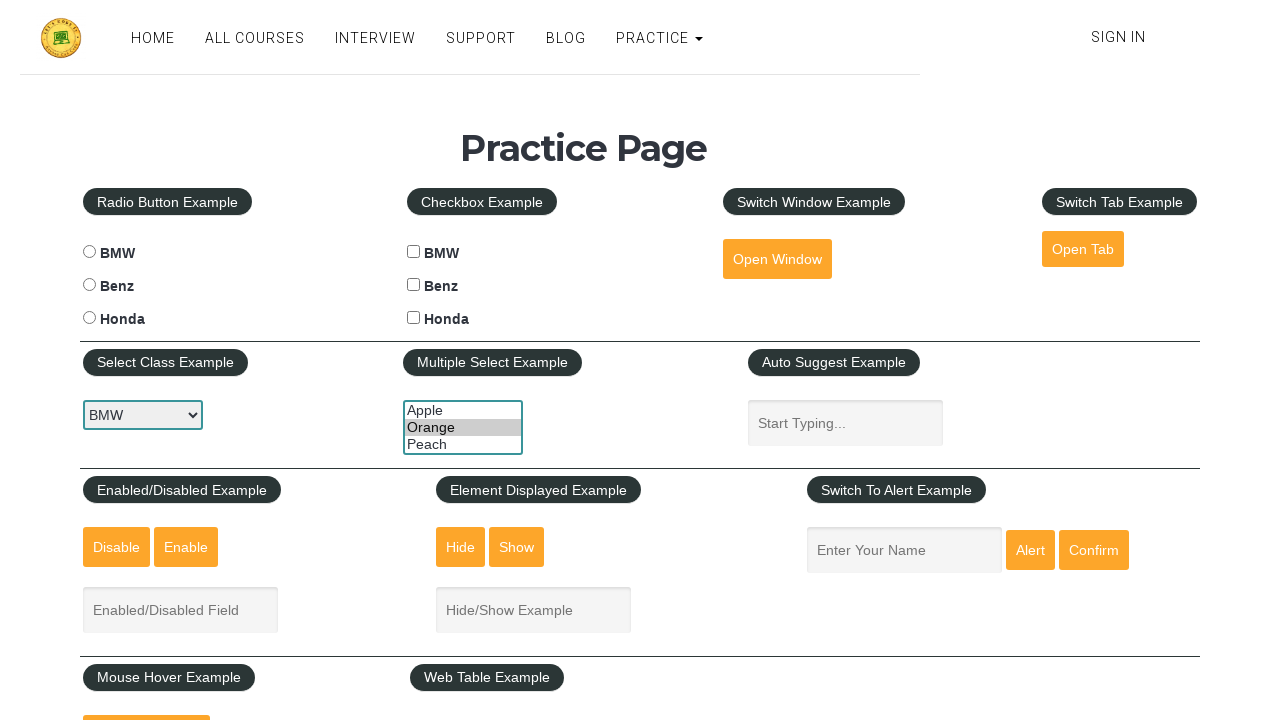

Selected option 'Peach' by visible text in multi-select listbox on #multiple-select-example
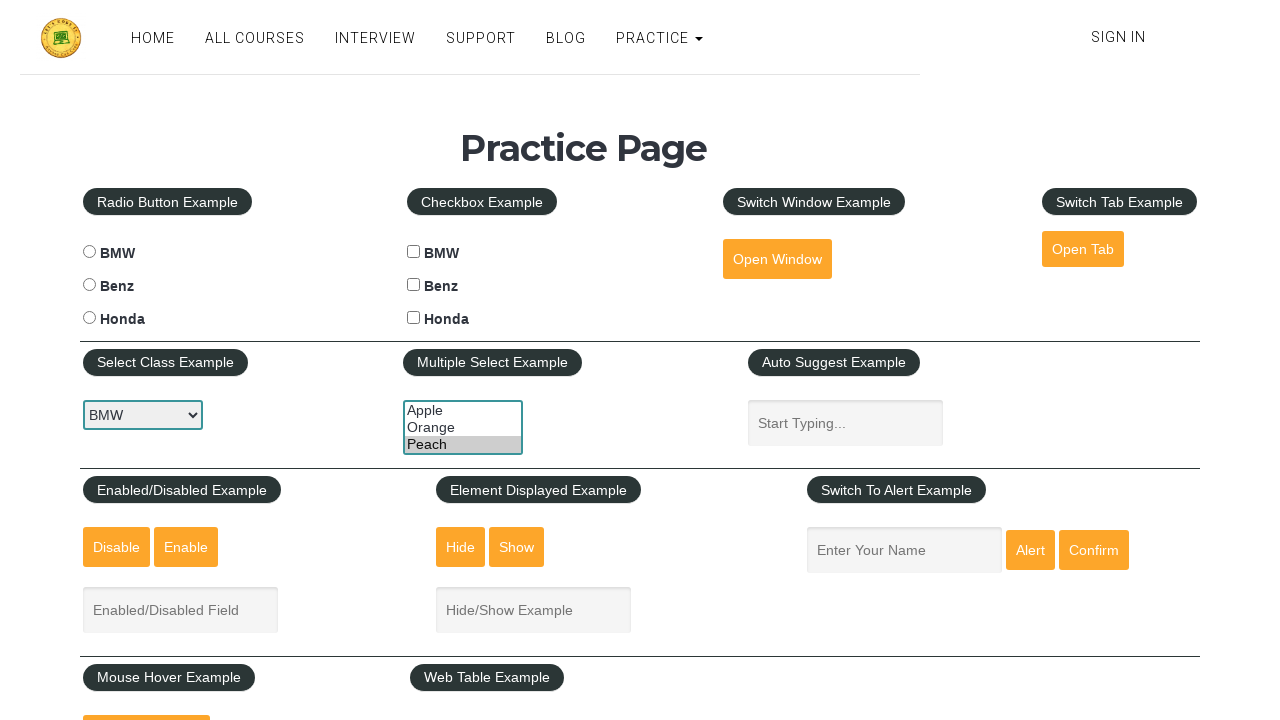

Waited 3 seconds before deselecting
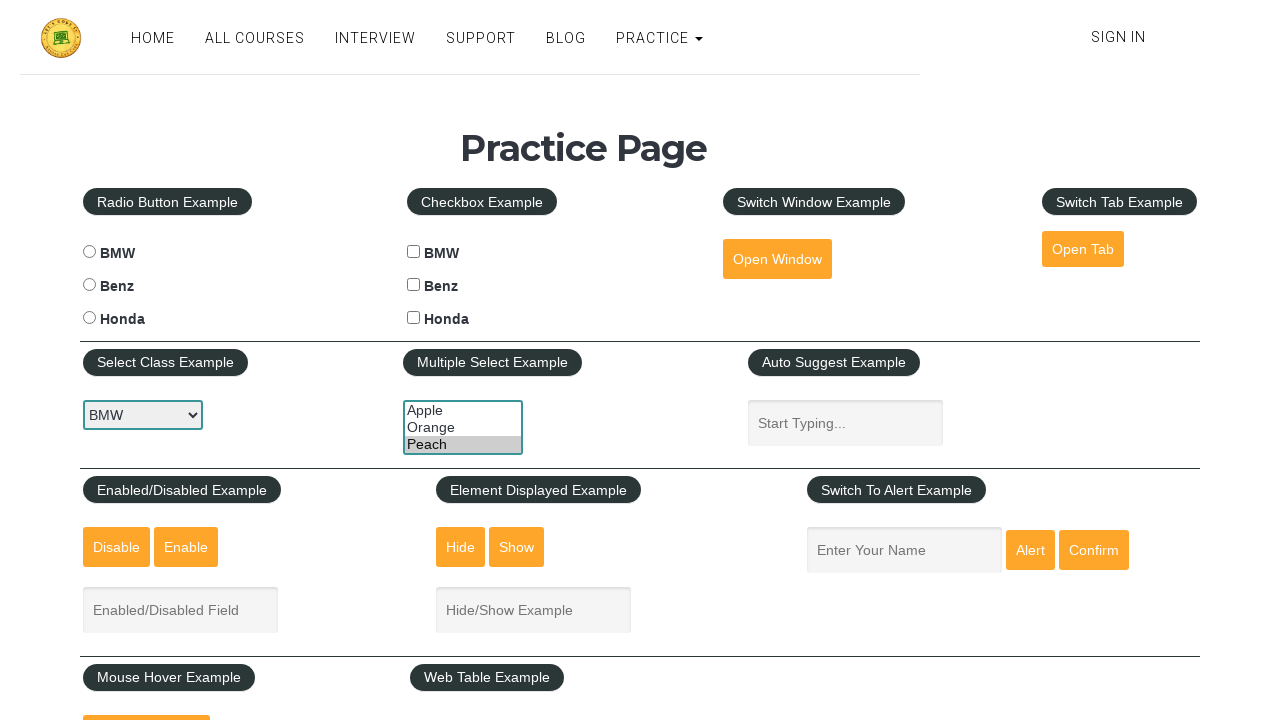

Deselected index 1 option by reselecting only 'Orange' and 'Peach' in multi-select listbox on #multiple-select-example
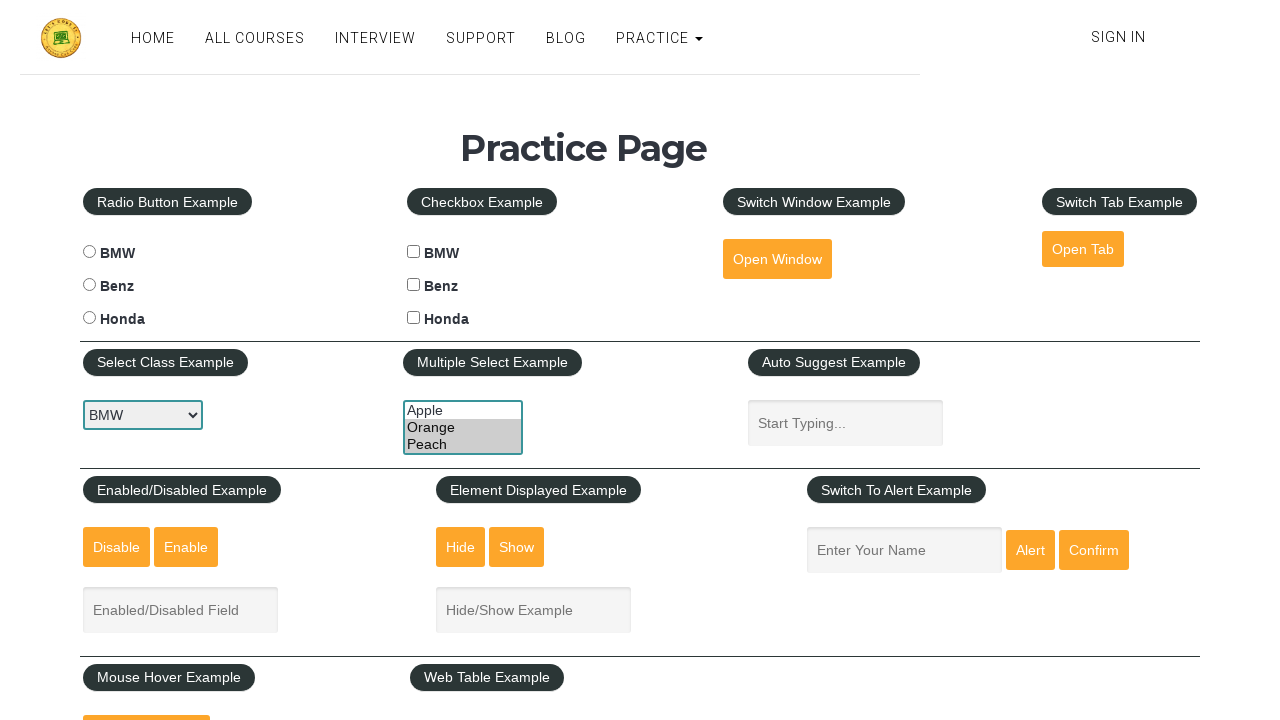

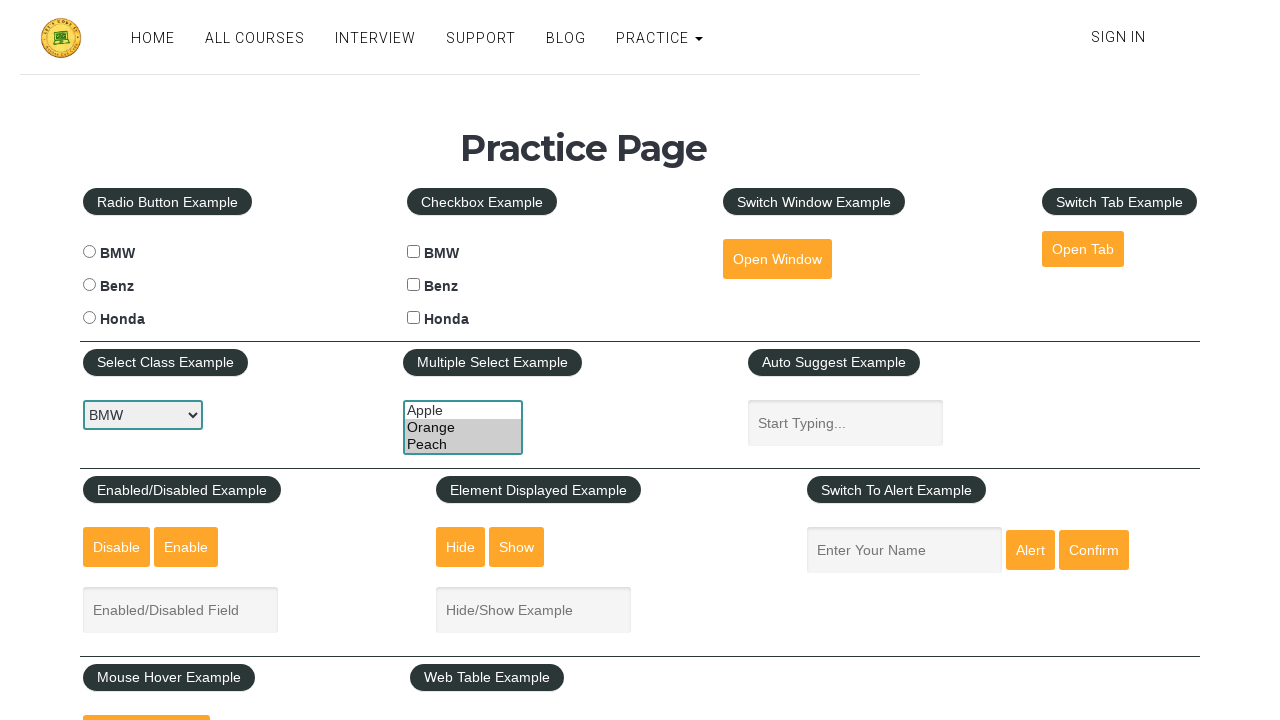